Tests navigation through the TypeScript Handbook documentation, clicking on handbook links, navigating to the Classes page, going back, and clicking the like button to verify feedback functionality.

Starting URL: https://www.typescriptlang.org

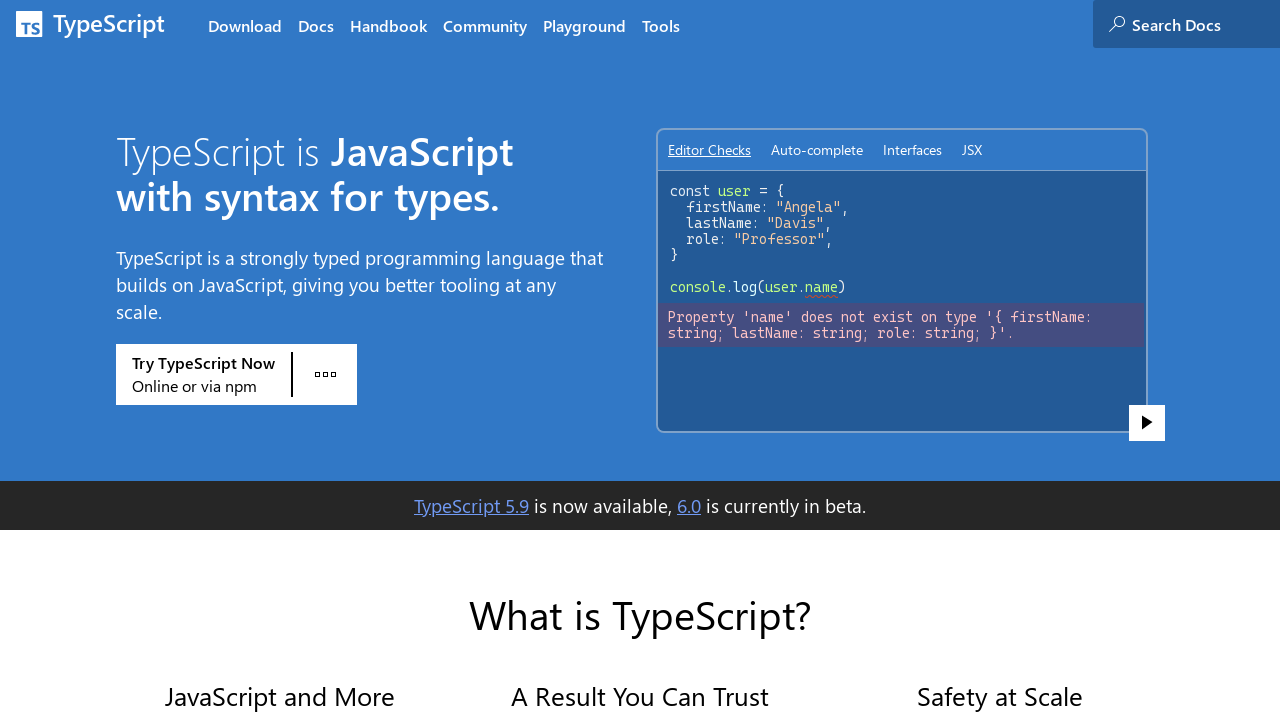

Clicked on TypeScript Handbook link in navigation at (388, 24) on nav a[href="/docs/handbook/intro.html"]
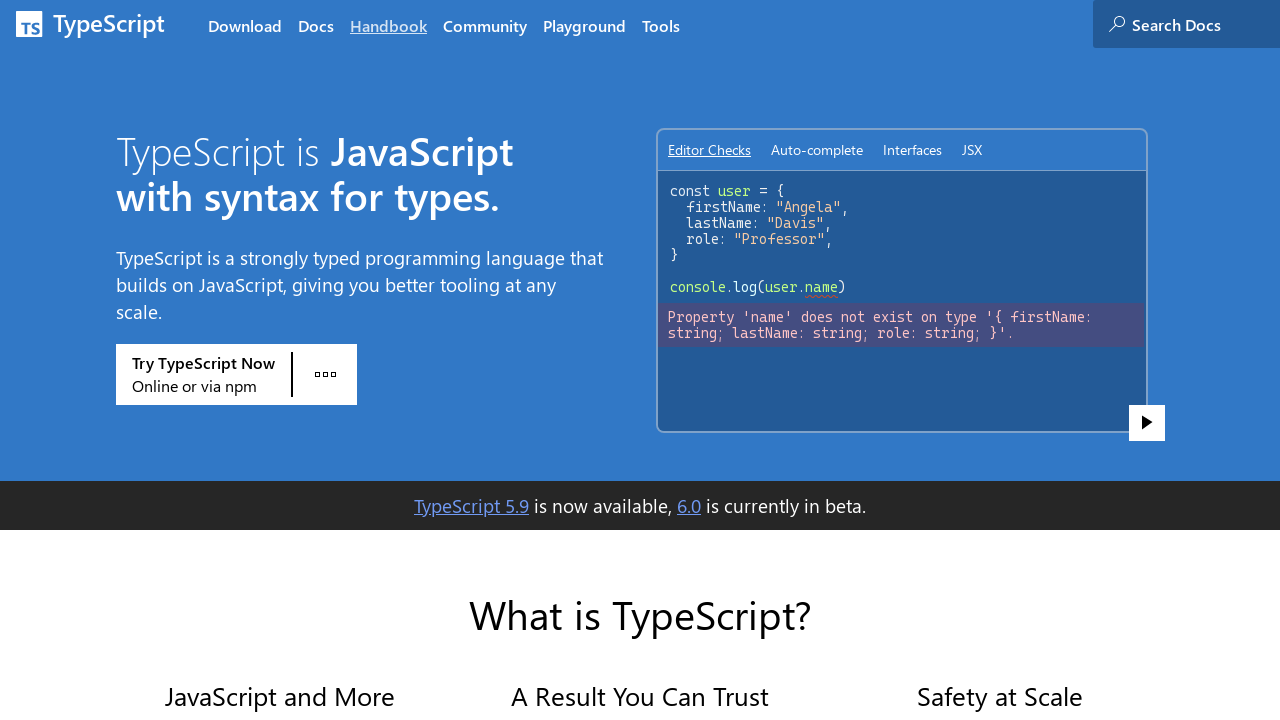

TypeScript Handbook page loaded successfully
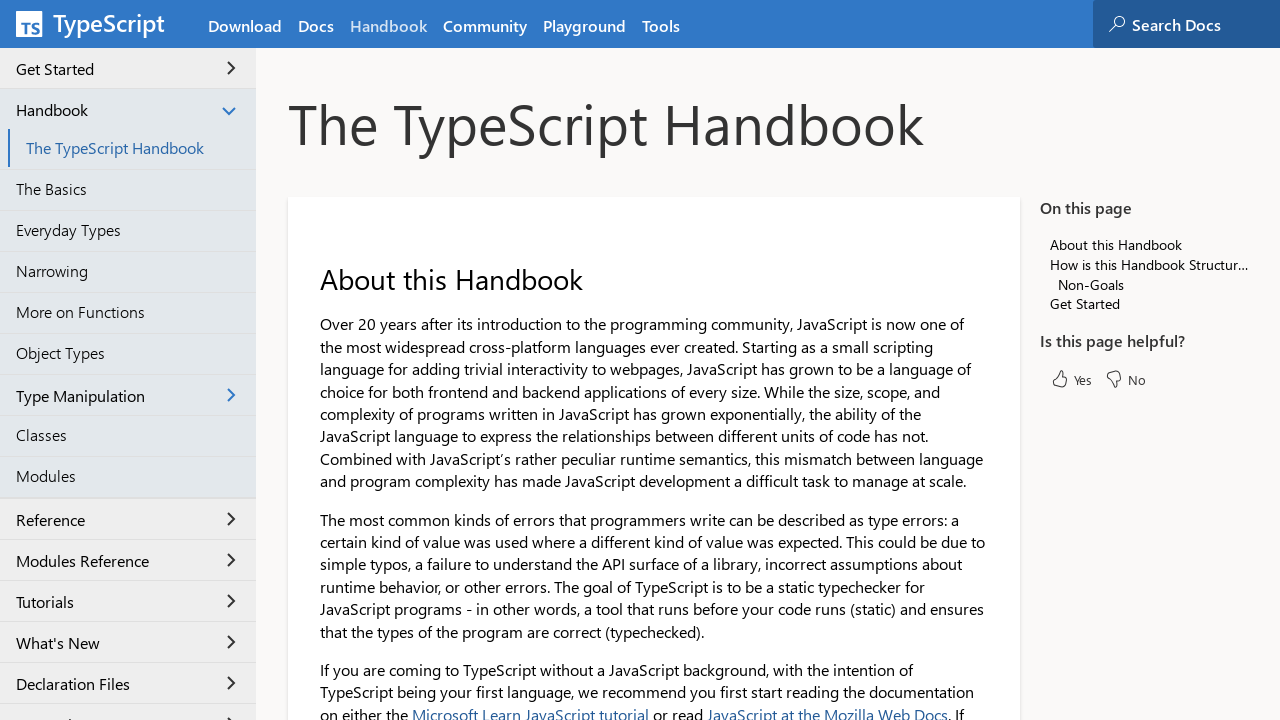

Clicked on Classes documentation link at (132, 435) on xpath=//a[@href="/docs/handbook/2/classes.html"]
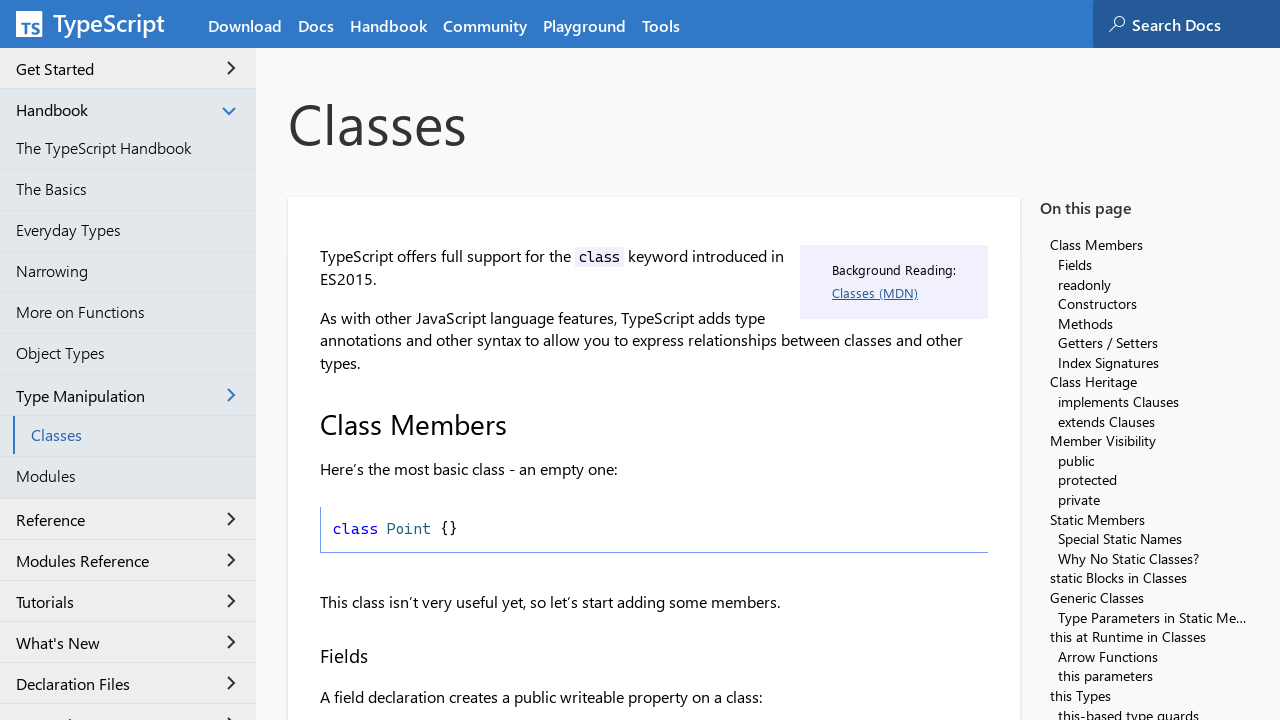

Navigated to Classes page successfully
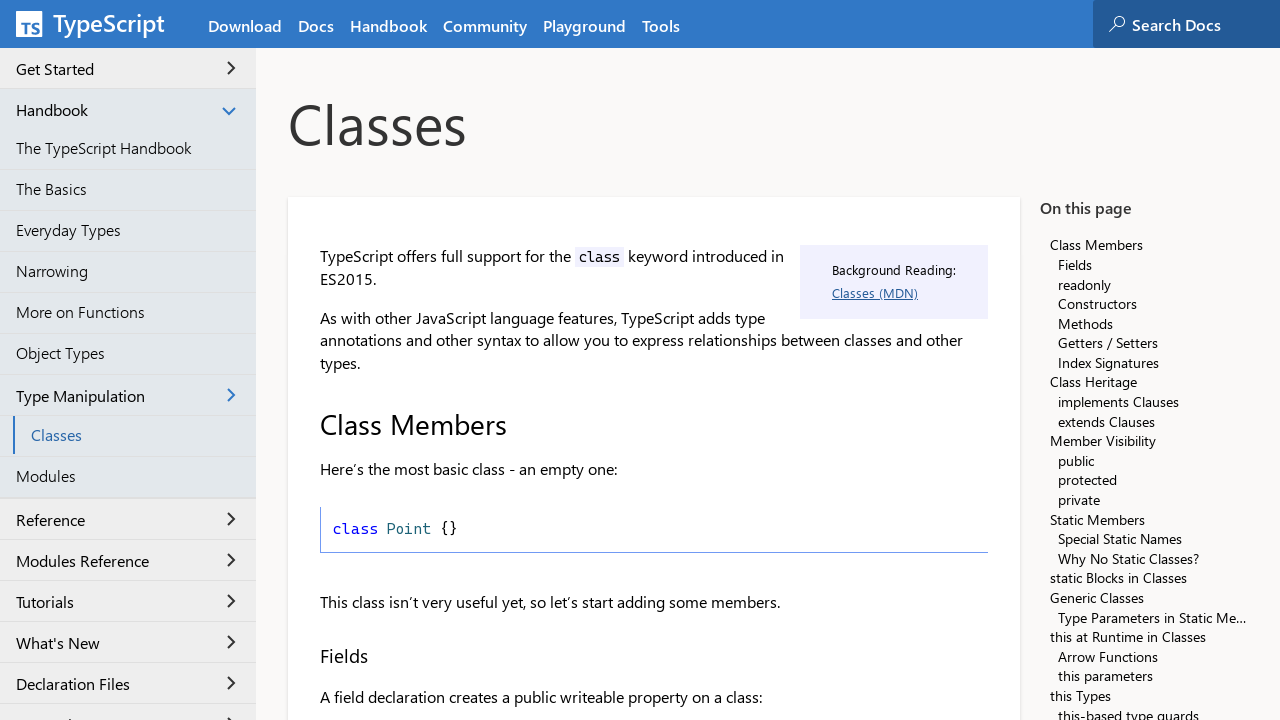

Navigated back to previous page
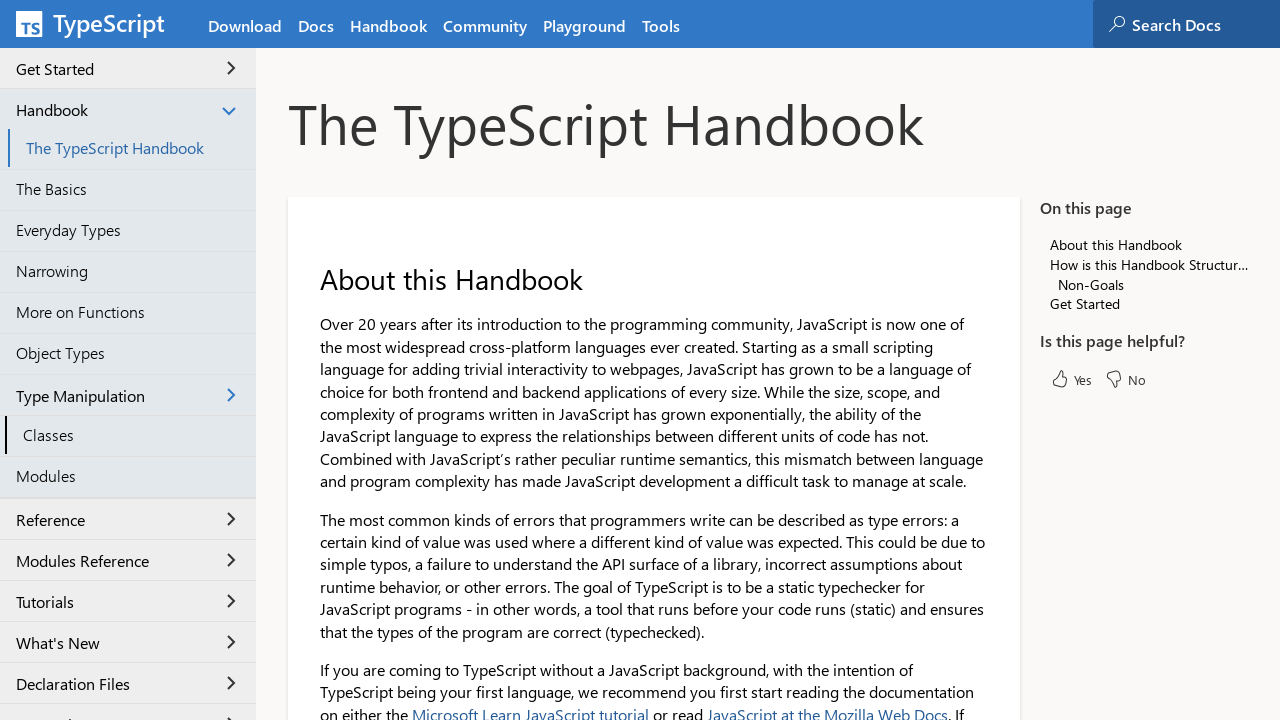

Clicked the like button to provide positive feedback at (1071, 379) on aside #like-button
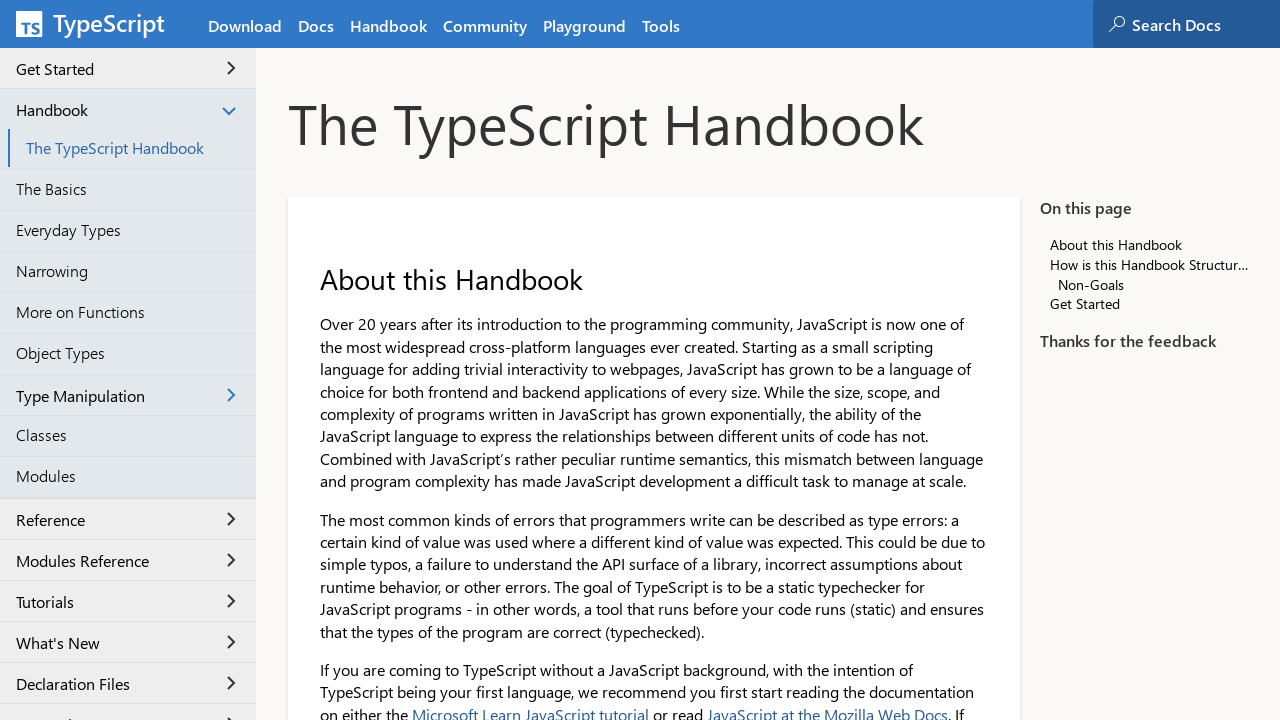

Like/dislike feedback section appeared
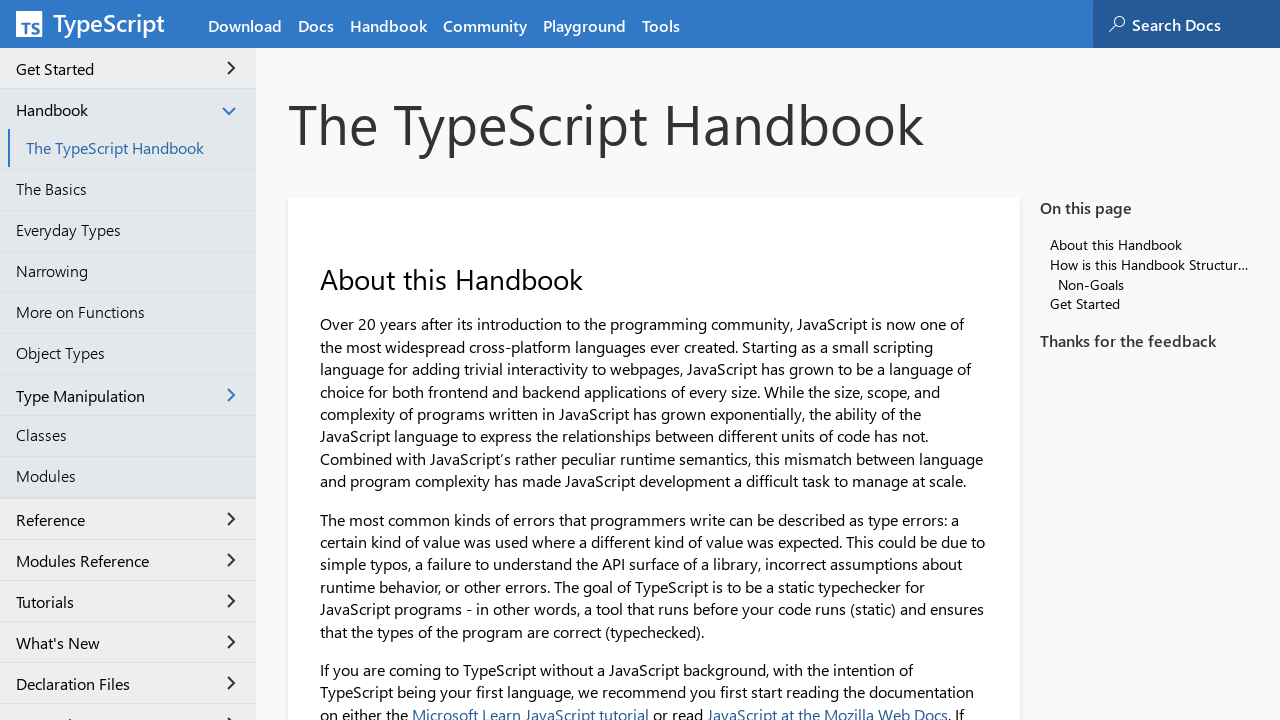

Thanks for the feedback message displayed, confirming feedback was submitted
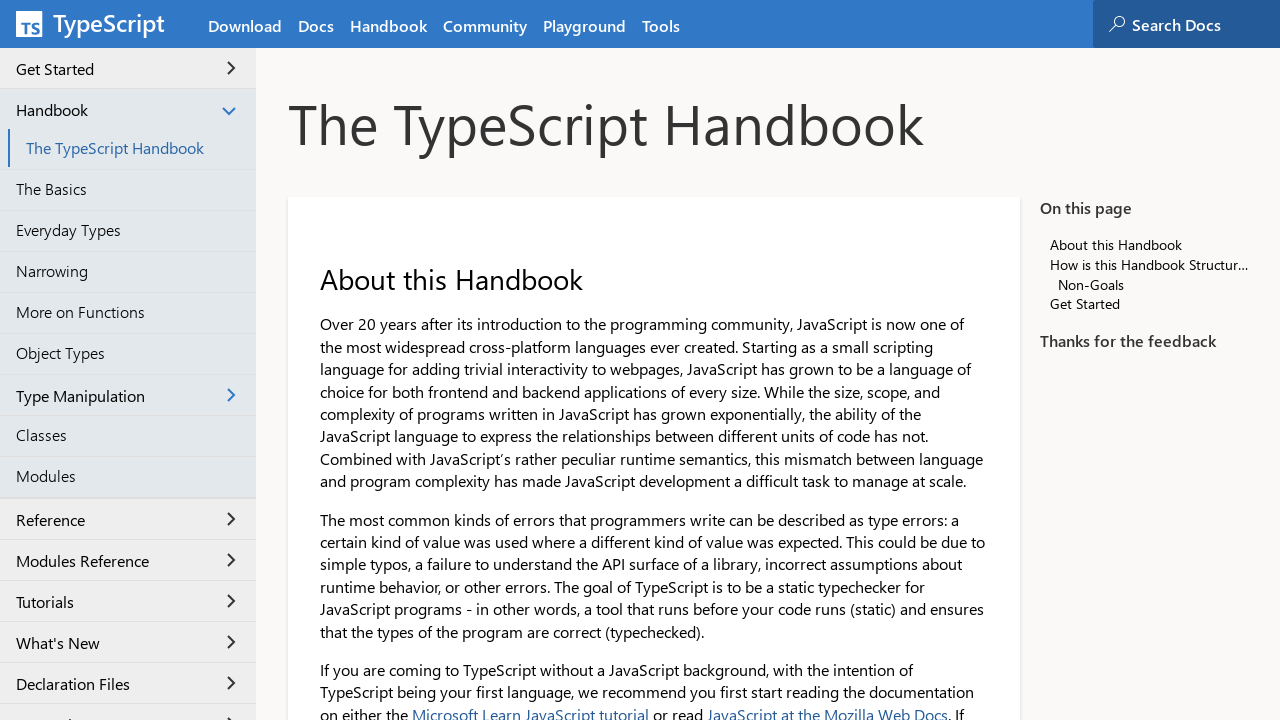

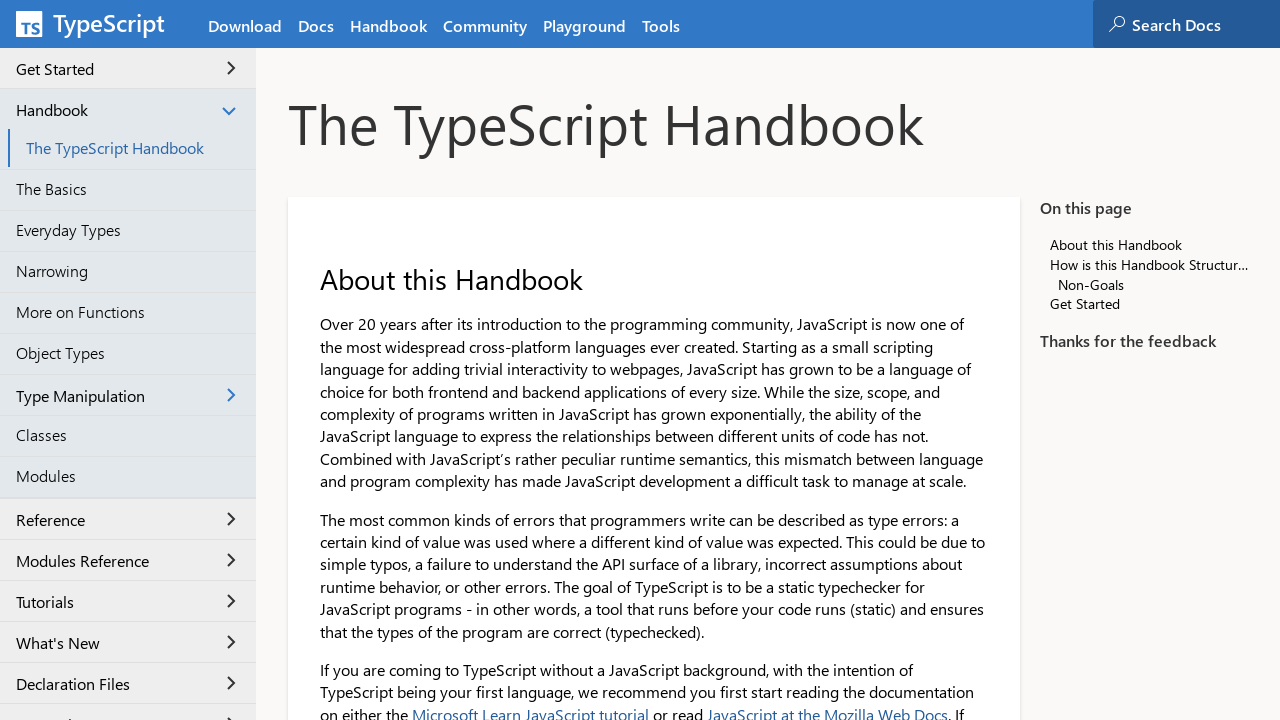